Tests navigation to the Jobs page by clicking on the Jobs menu item and verifying the page loads correctly

Starting URL: https://alchemy.hguy.co/jobs/

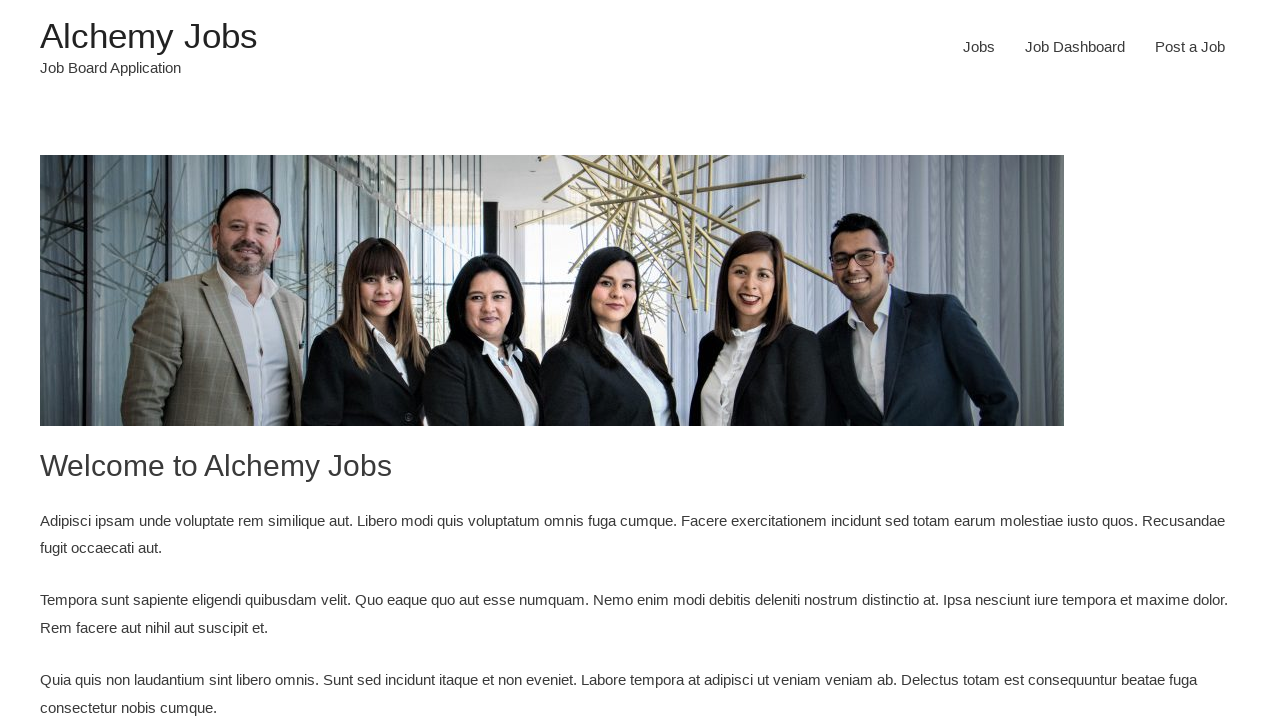

Clicked on the Jobs menu item at (979, 47) on #menu-item-24
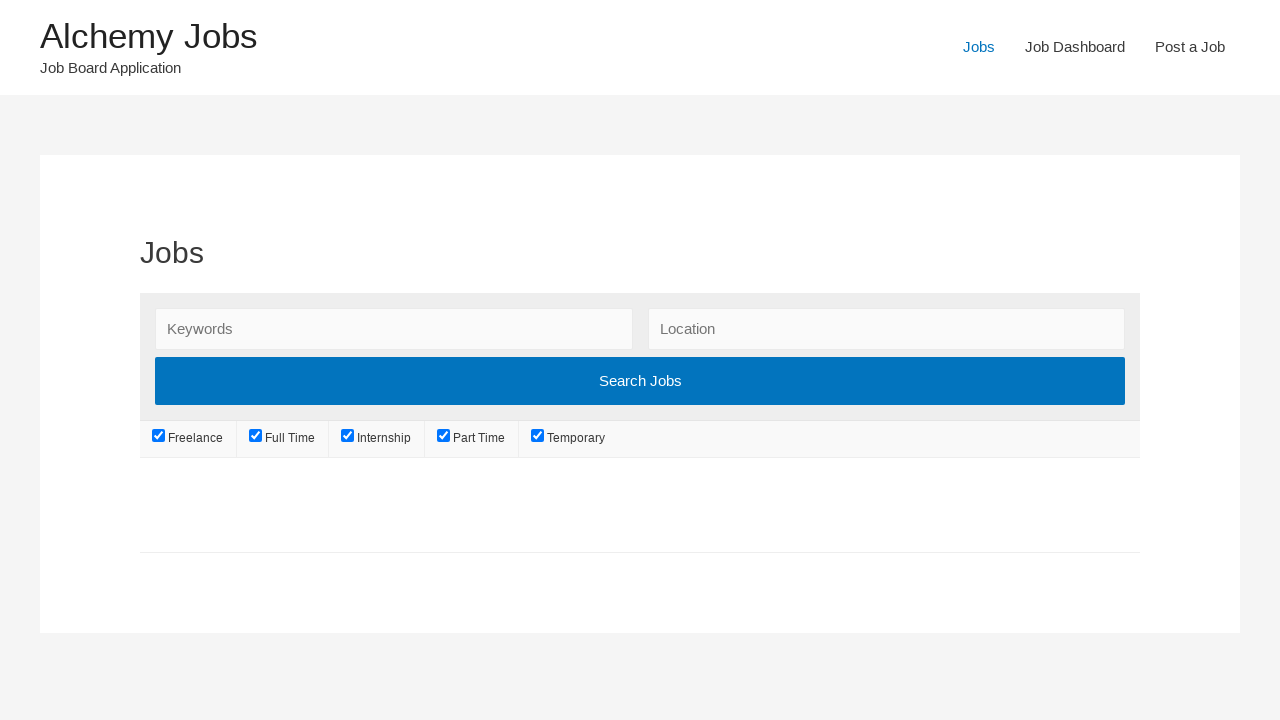

Jobs page loaded successfully
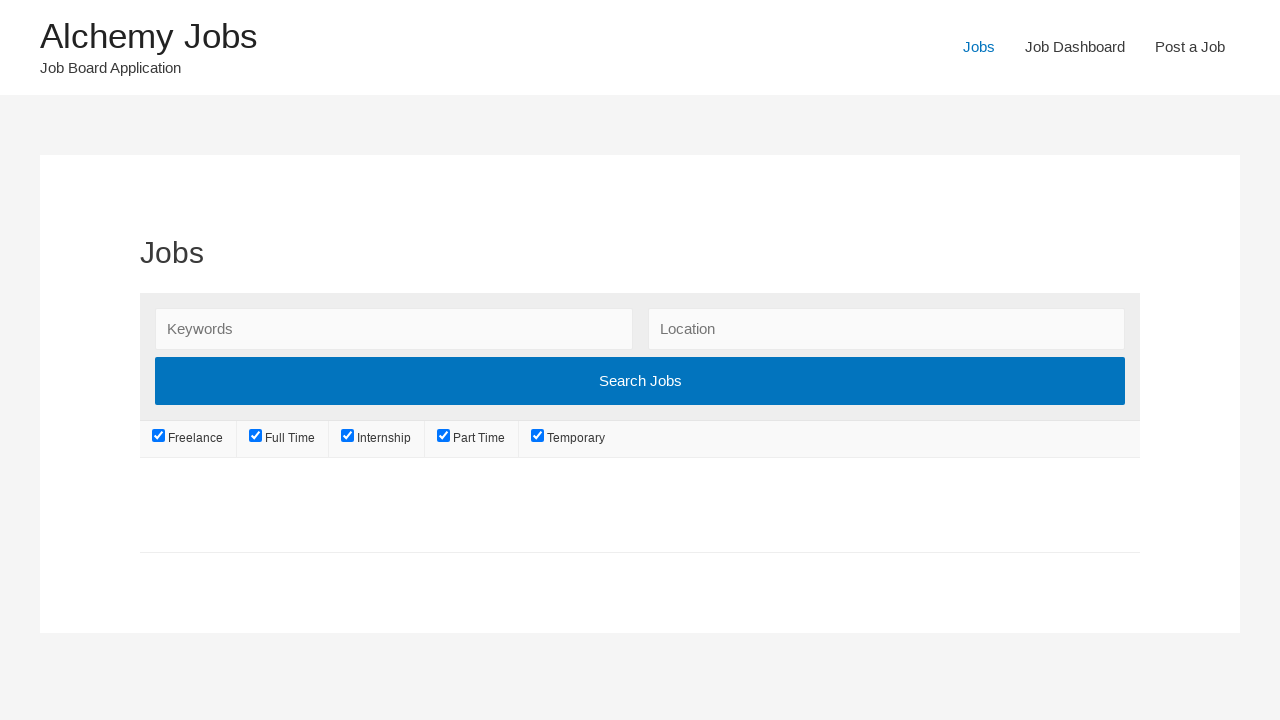

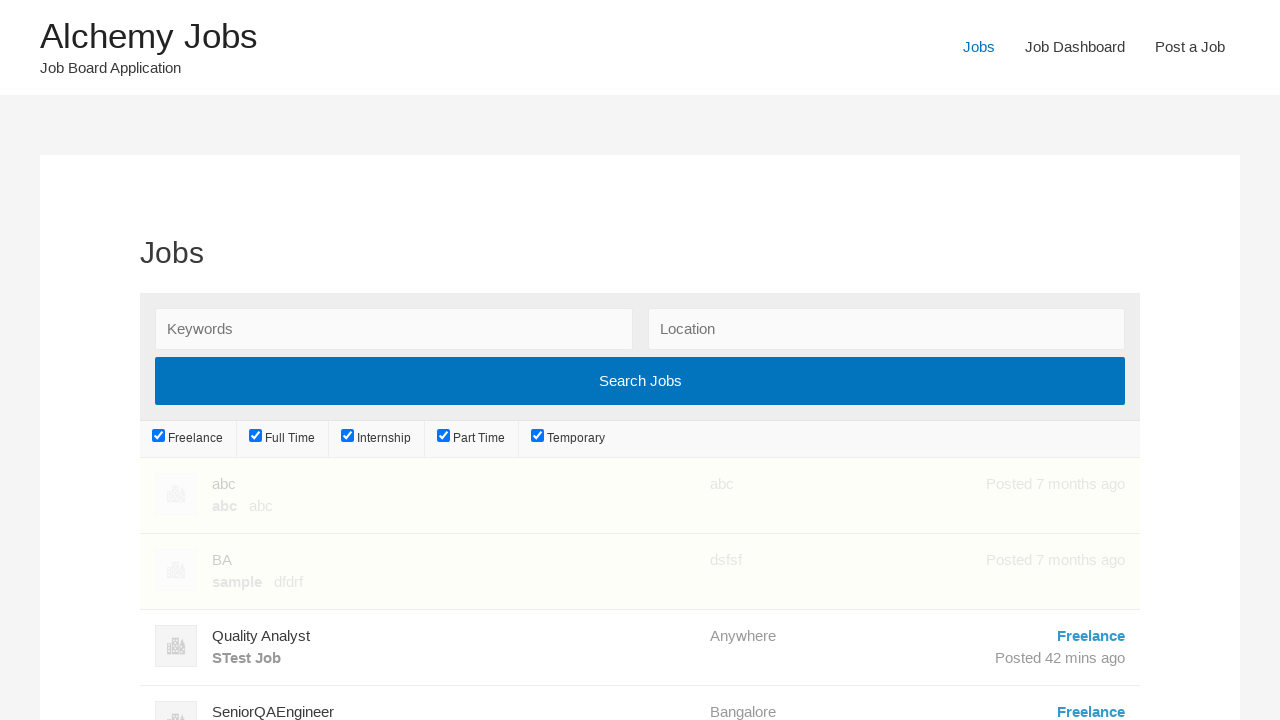